Tests dropdown functionality by selecting an option from a dropdown menu using visible text

Starting URL: https://grotechminds.com/dropdown/

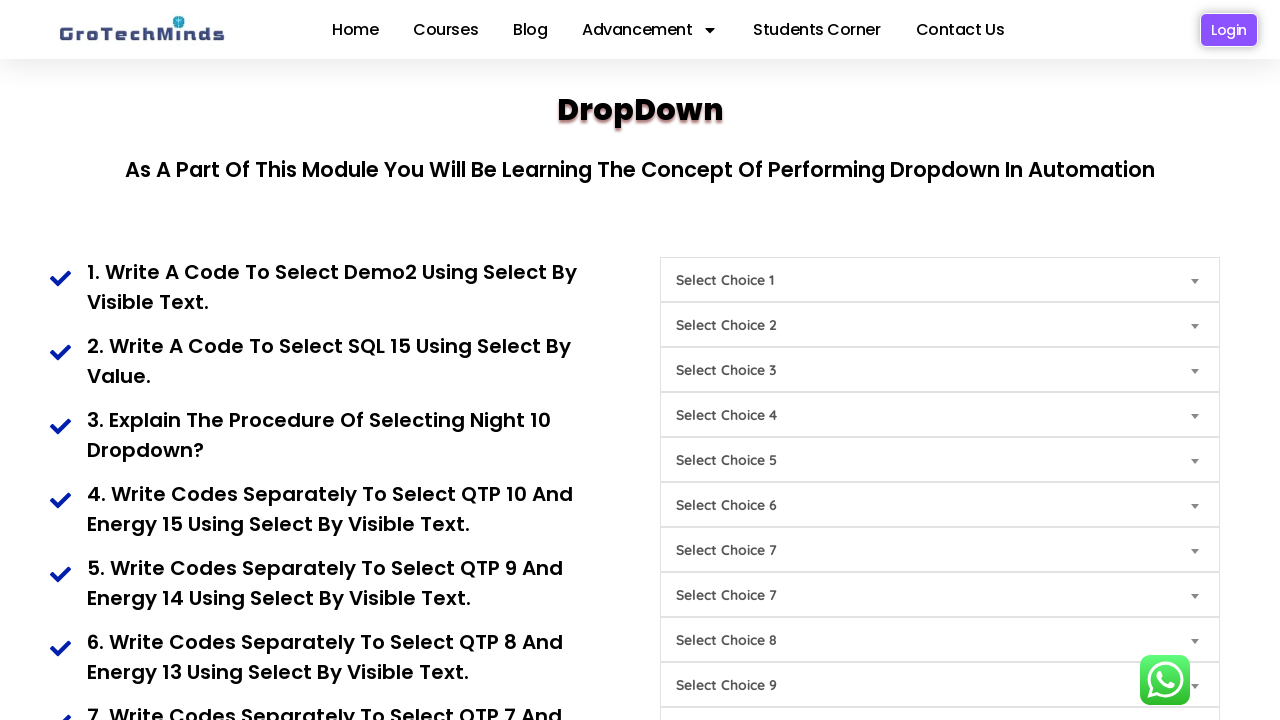

Selected 'Demo2' option from the dropdown menu on #Choice1
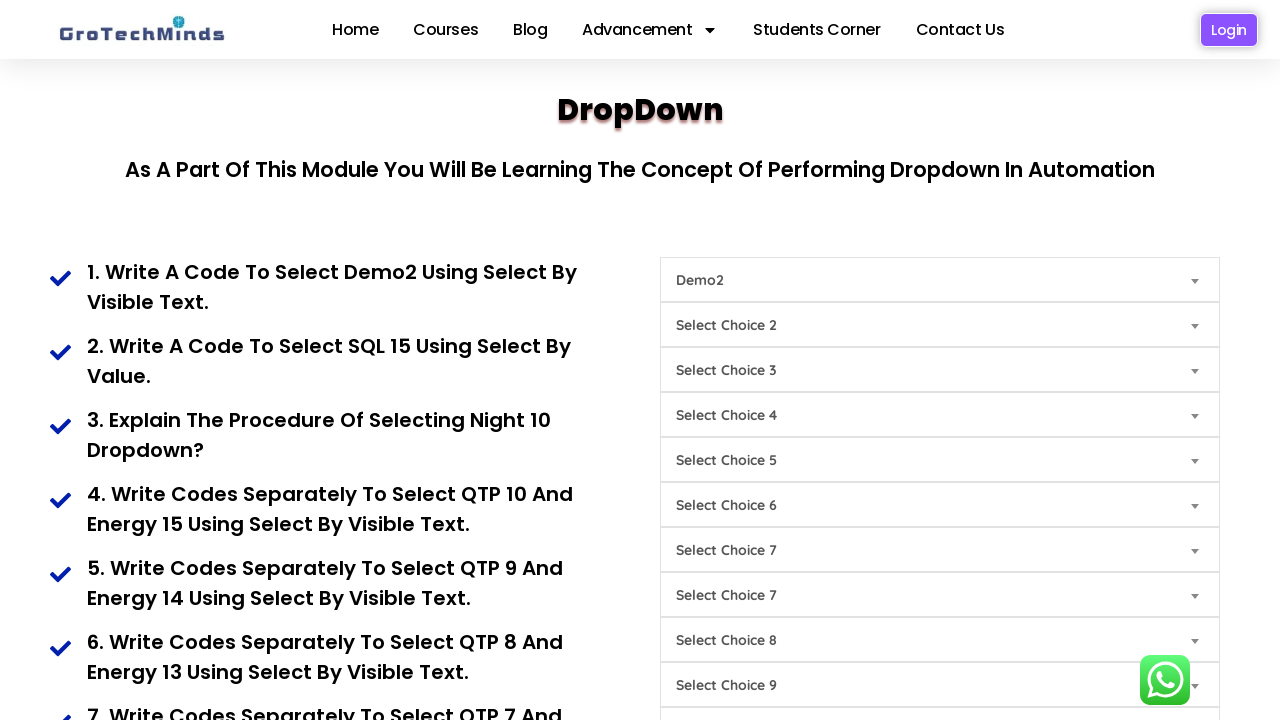

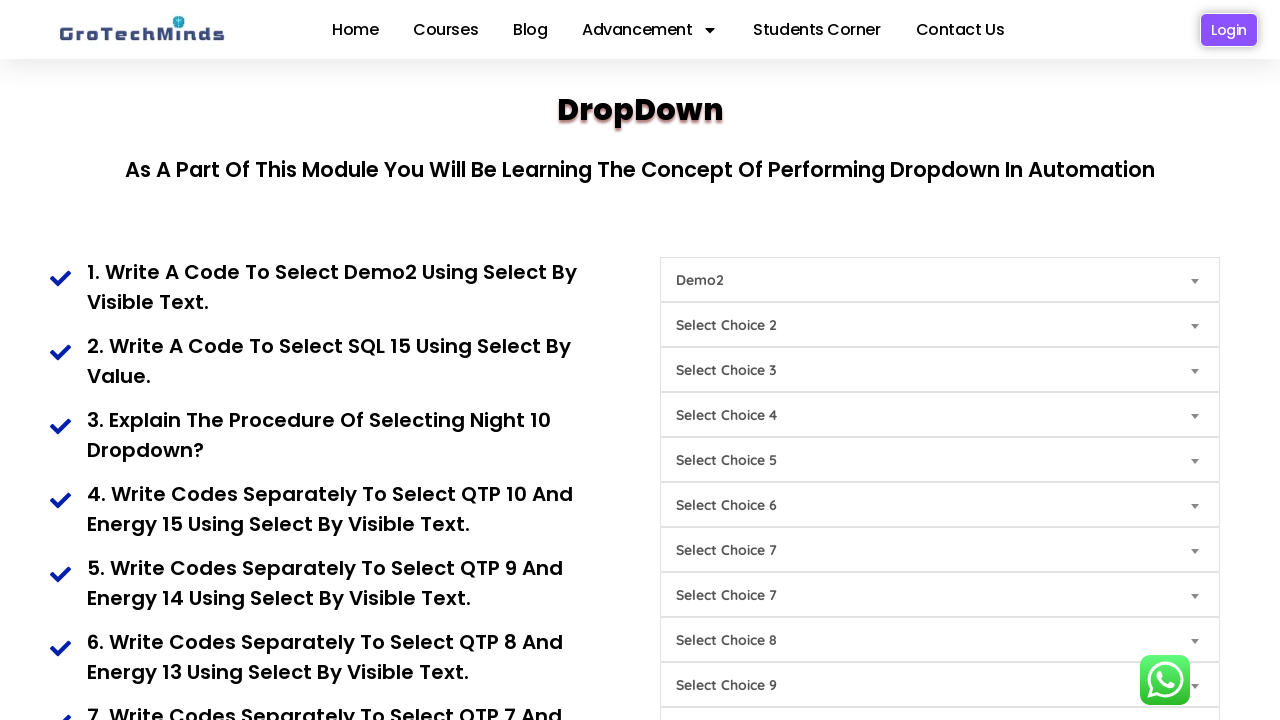